Tests JavaScript-based scrolling functionality by performing vertical and horizontal scrolling on the page

Starting URL: http://the-internet.herokuapp.com/

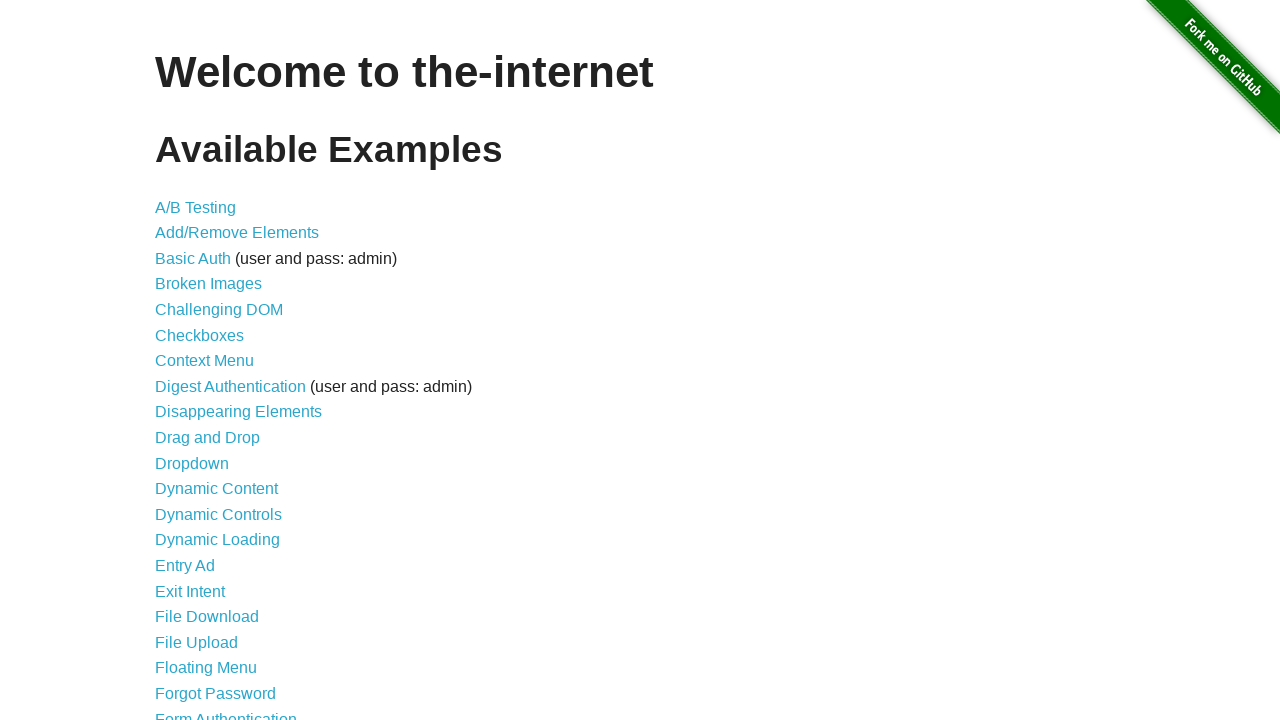

Scrolled vertically down by 1000 pixels
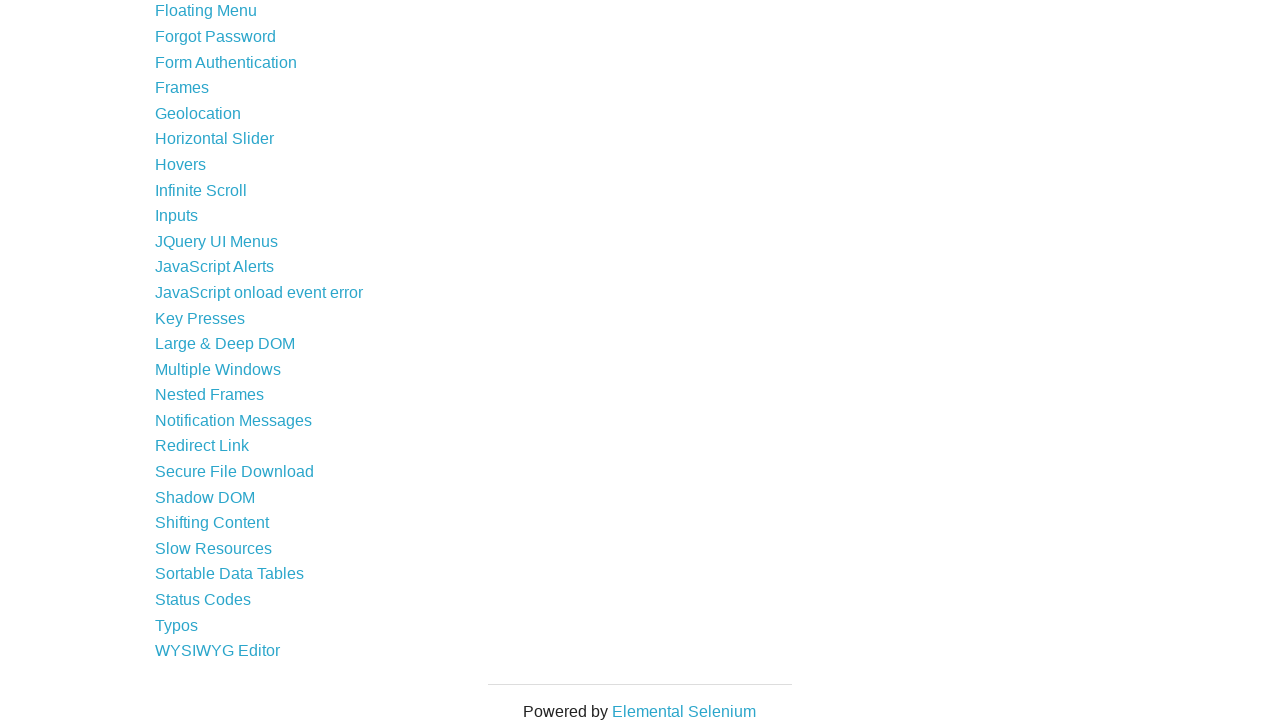

Waited 1000ms for vertical scroll to complete
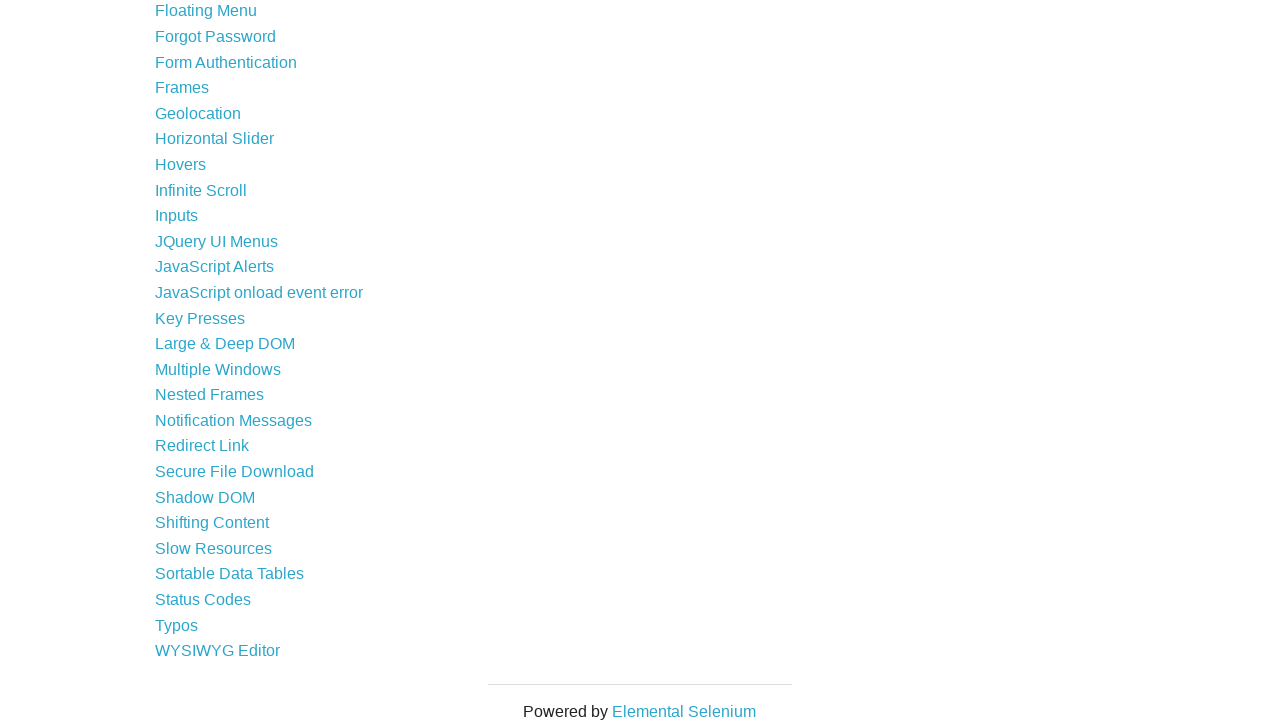

Scrolled vertically up by 1000 pixels
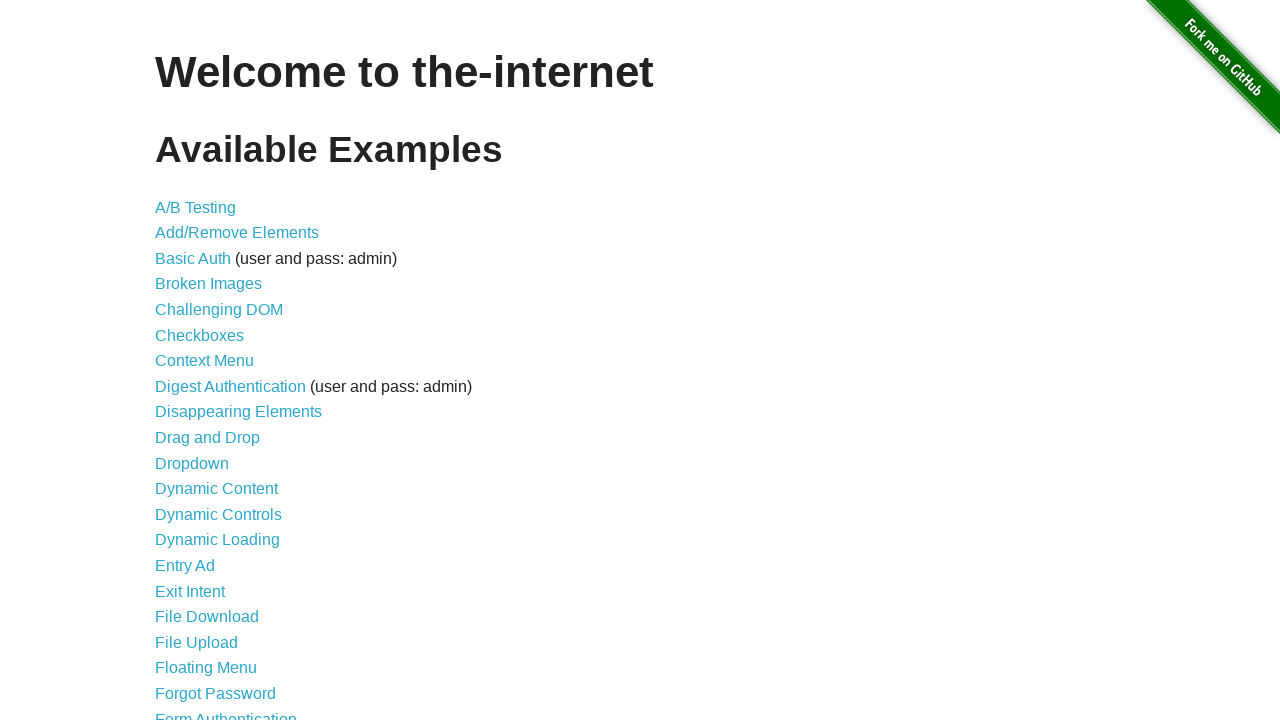

Waited 1000ms for vertical scroll to complete
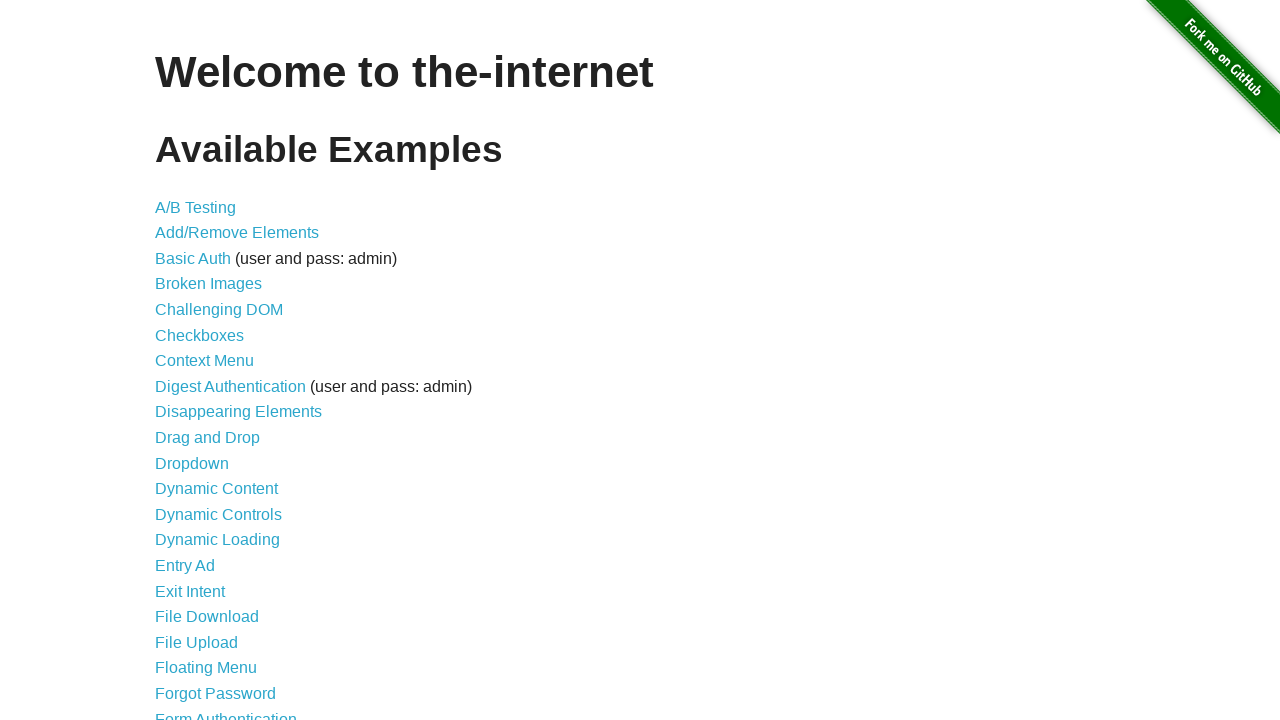

Scrolled horizontally right by 1000 pixels
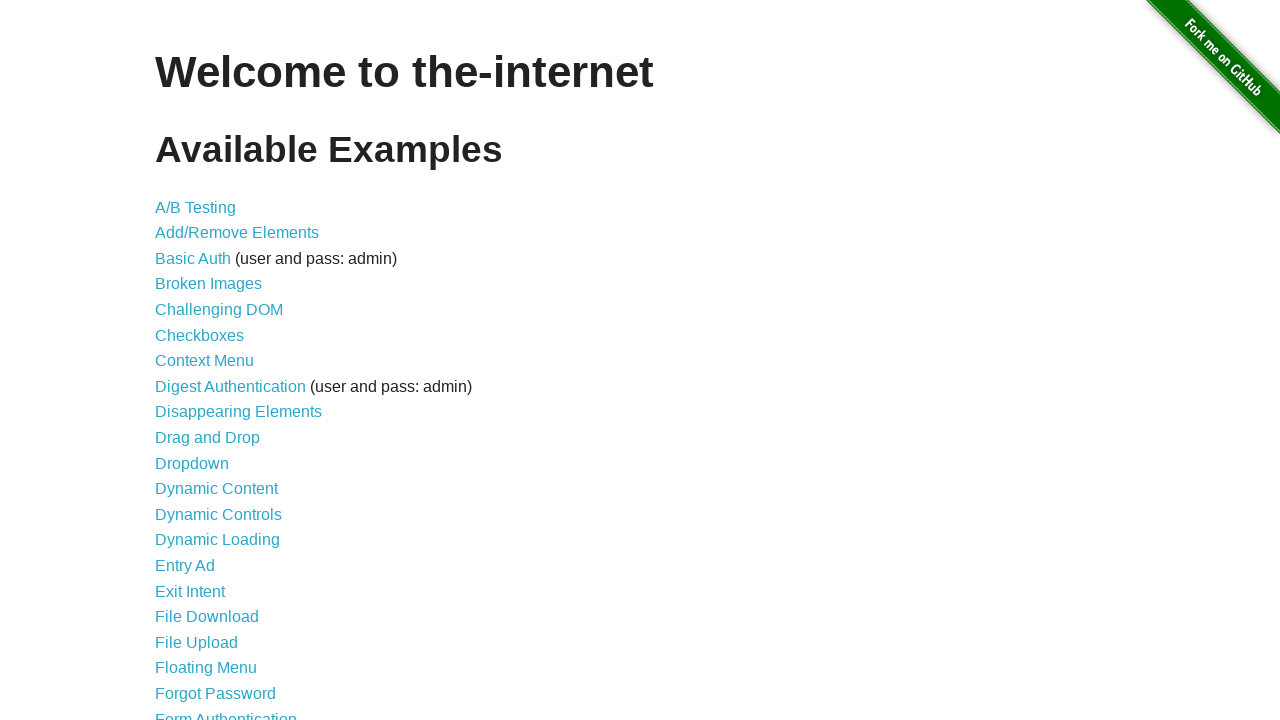

Waited 1000ms for horizontal scroll to complete
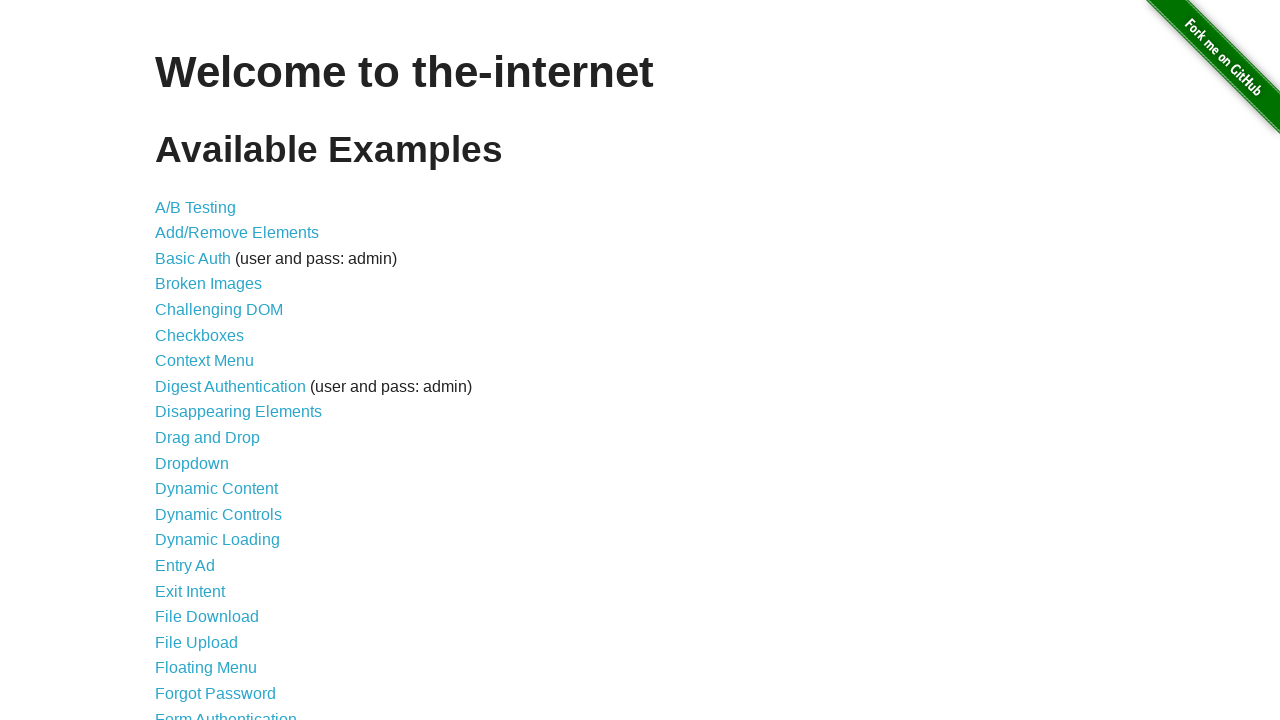

Scrolled horizontally left by 1000 pixels
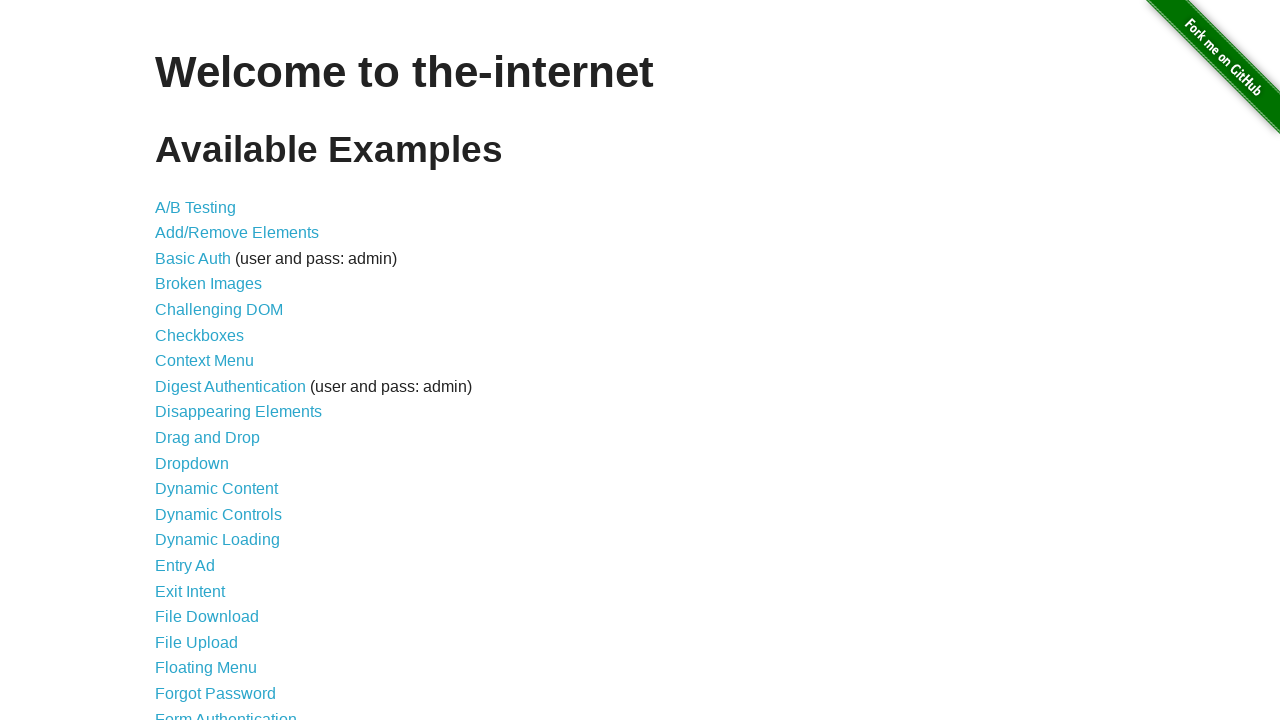

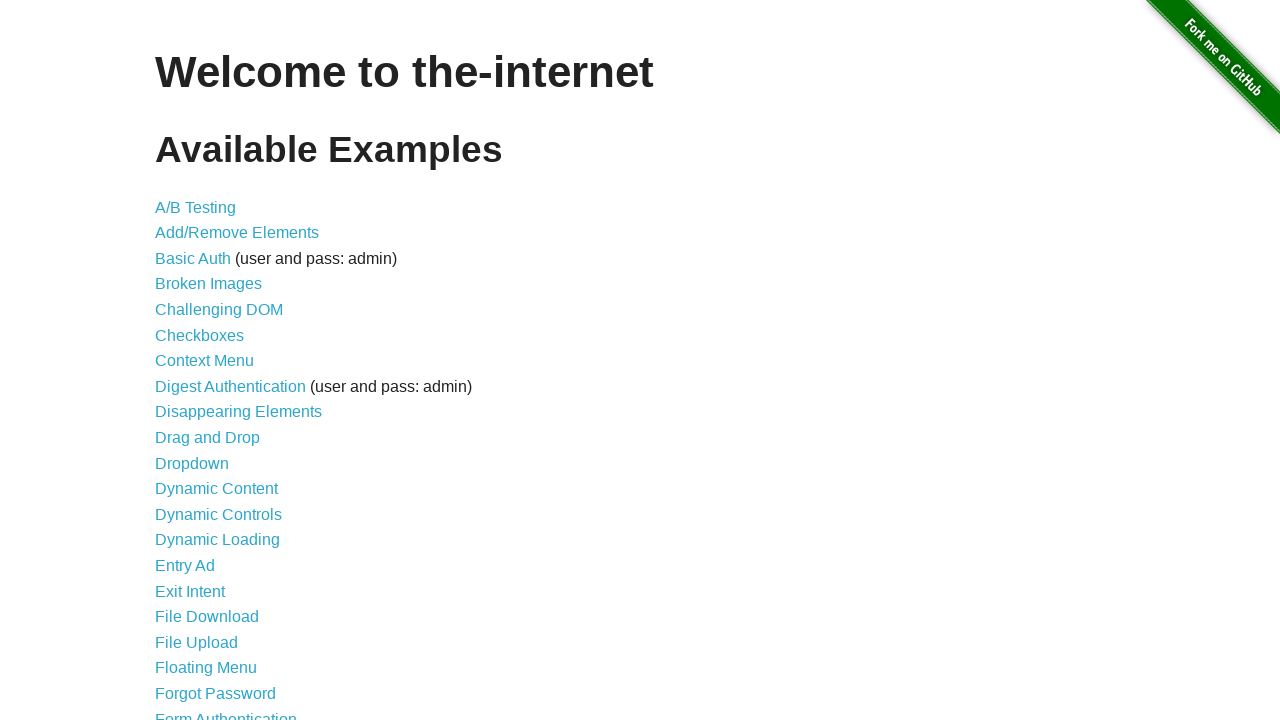